Tests basic browser navigation by opening a URL, maximizing the window, then navigating to a second URL and maximizing again.

Starting URL: http://gcreddy.com/project/index.php

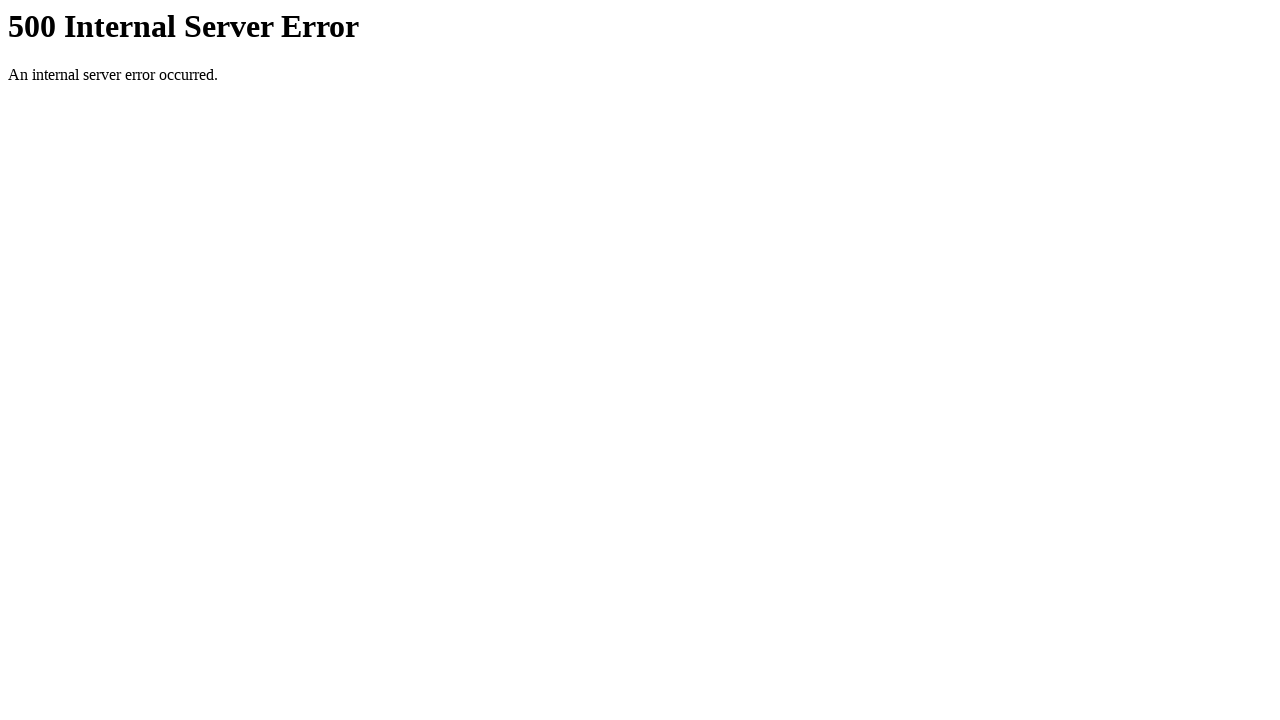

Set viewport to 1920x1080 and maximized window
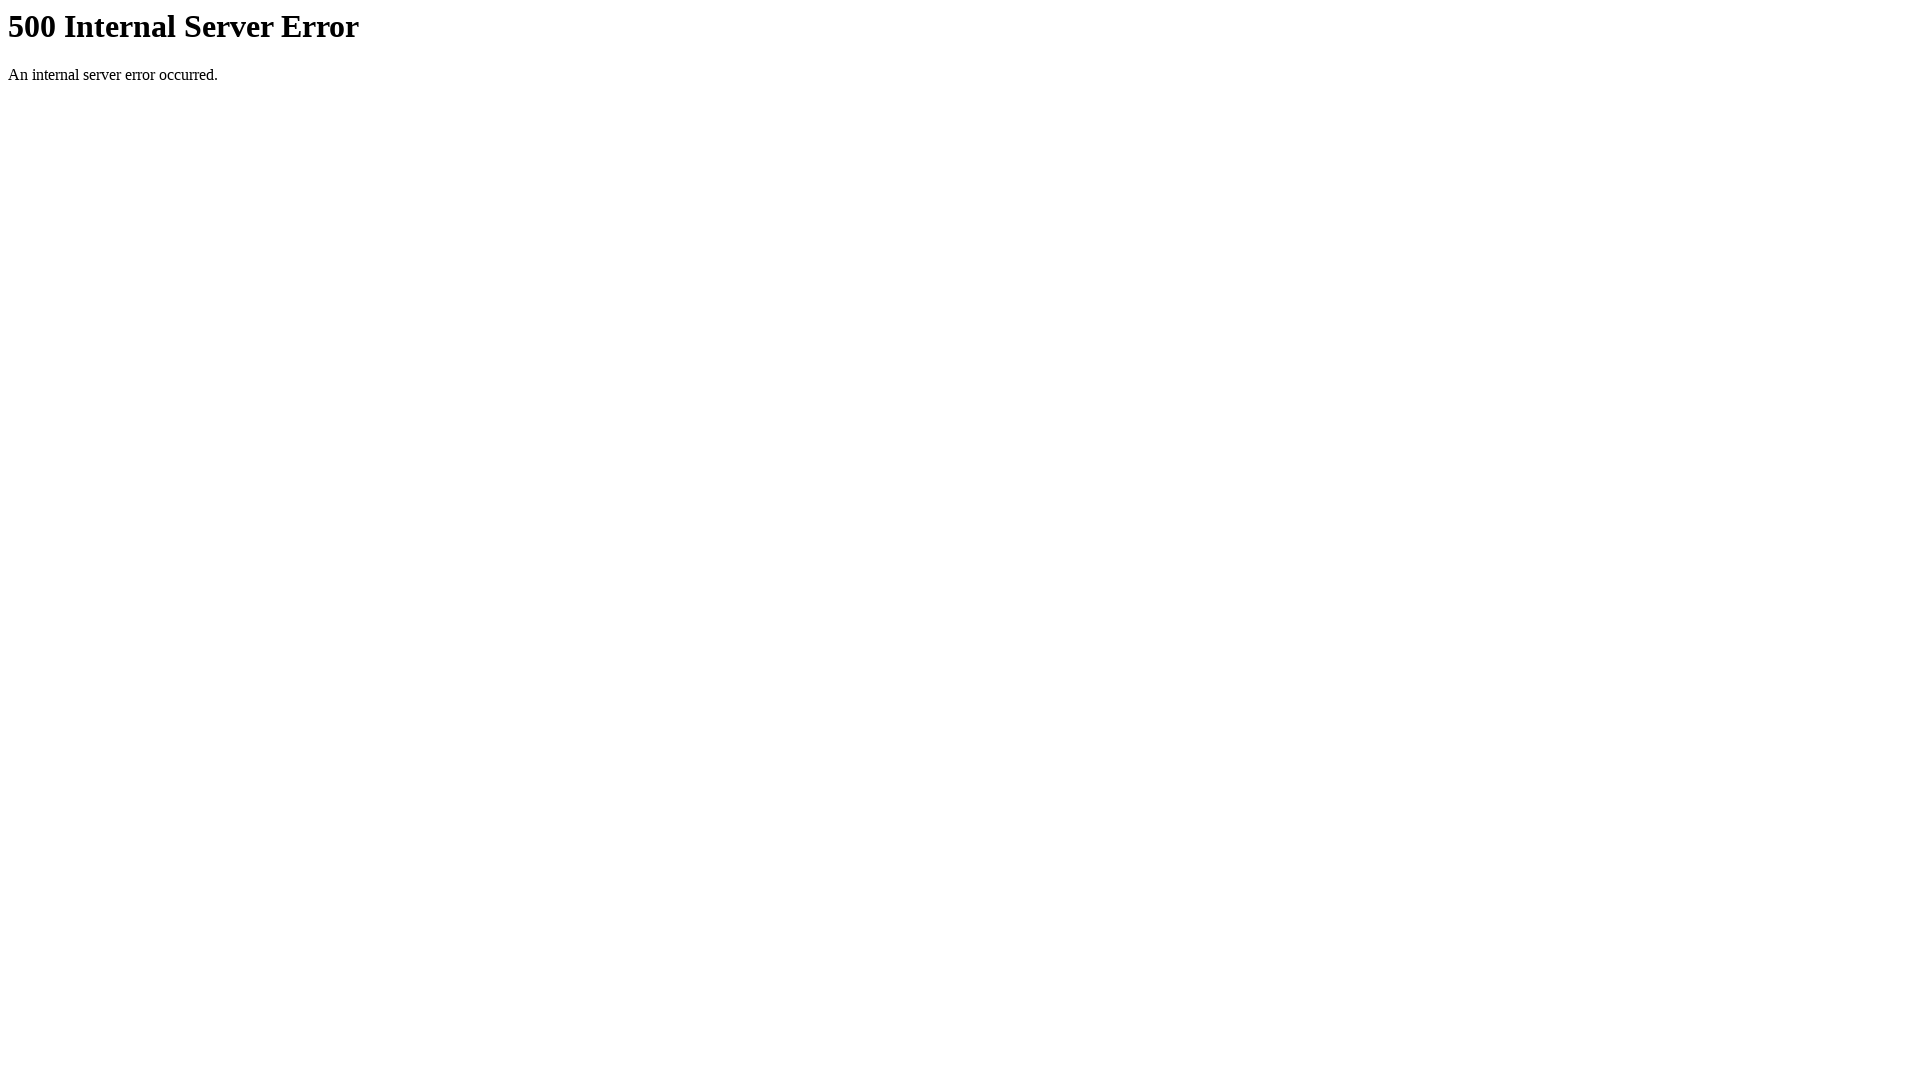

Waited for initial page to load at http://gcreddy.com/project/index.php
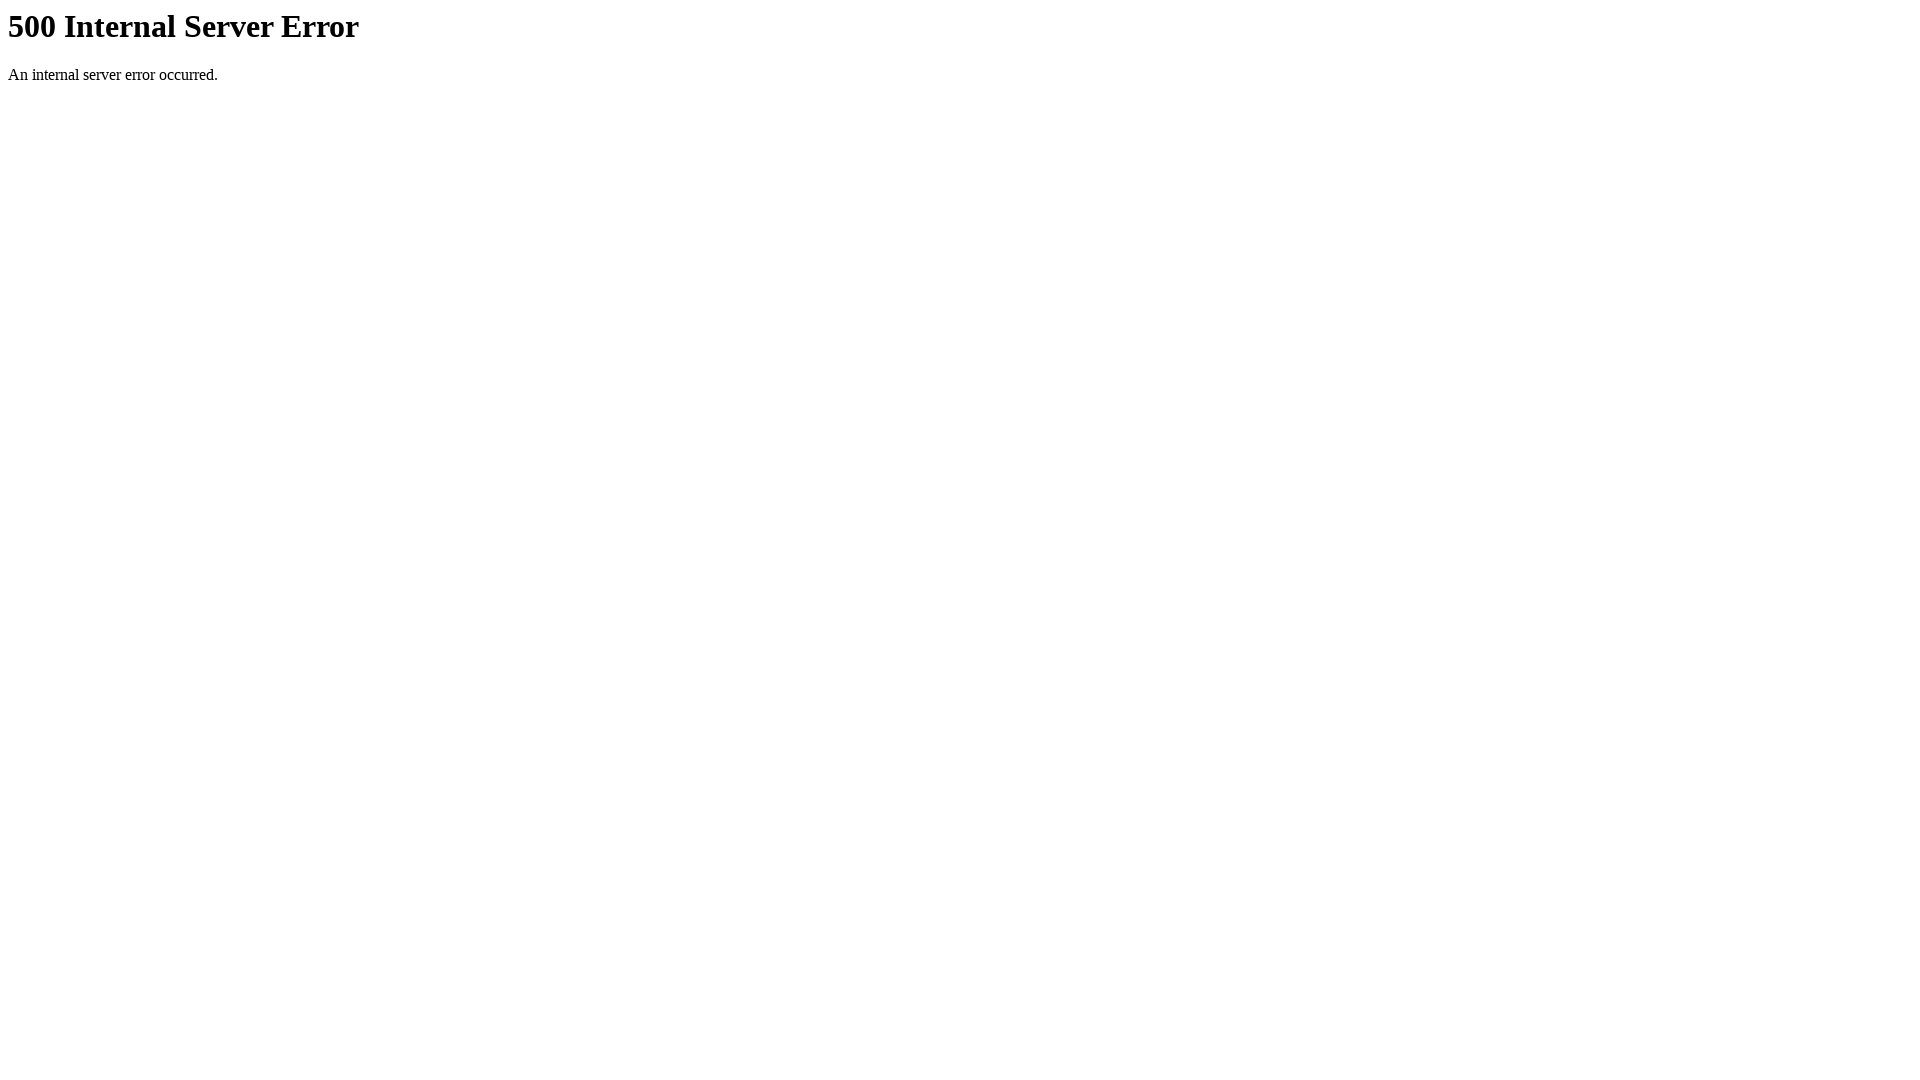

Navigated to second URL: https://in.iherb.com/
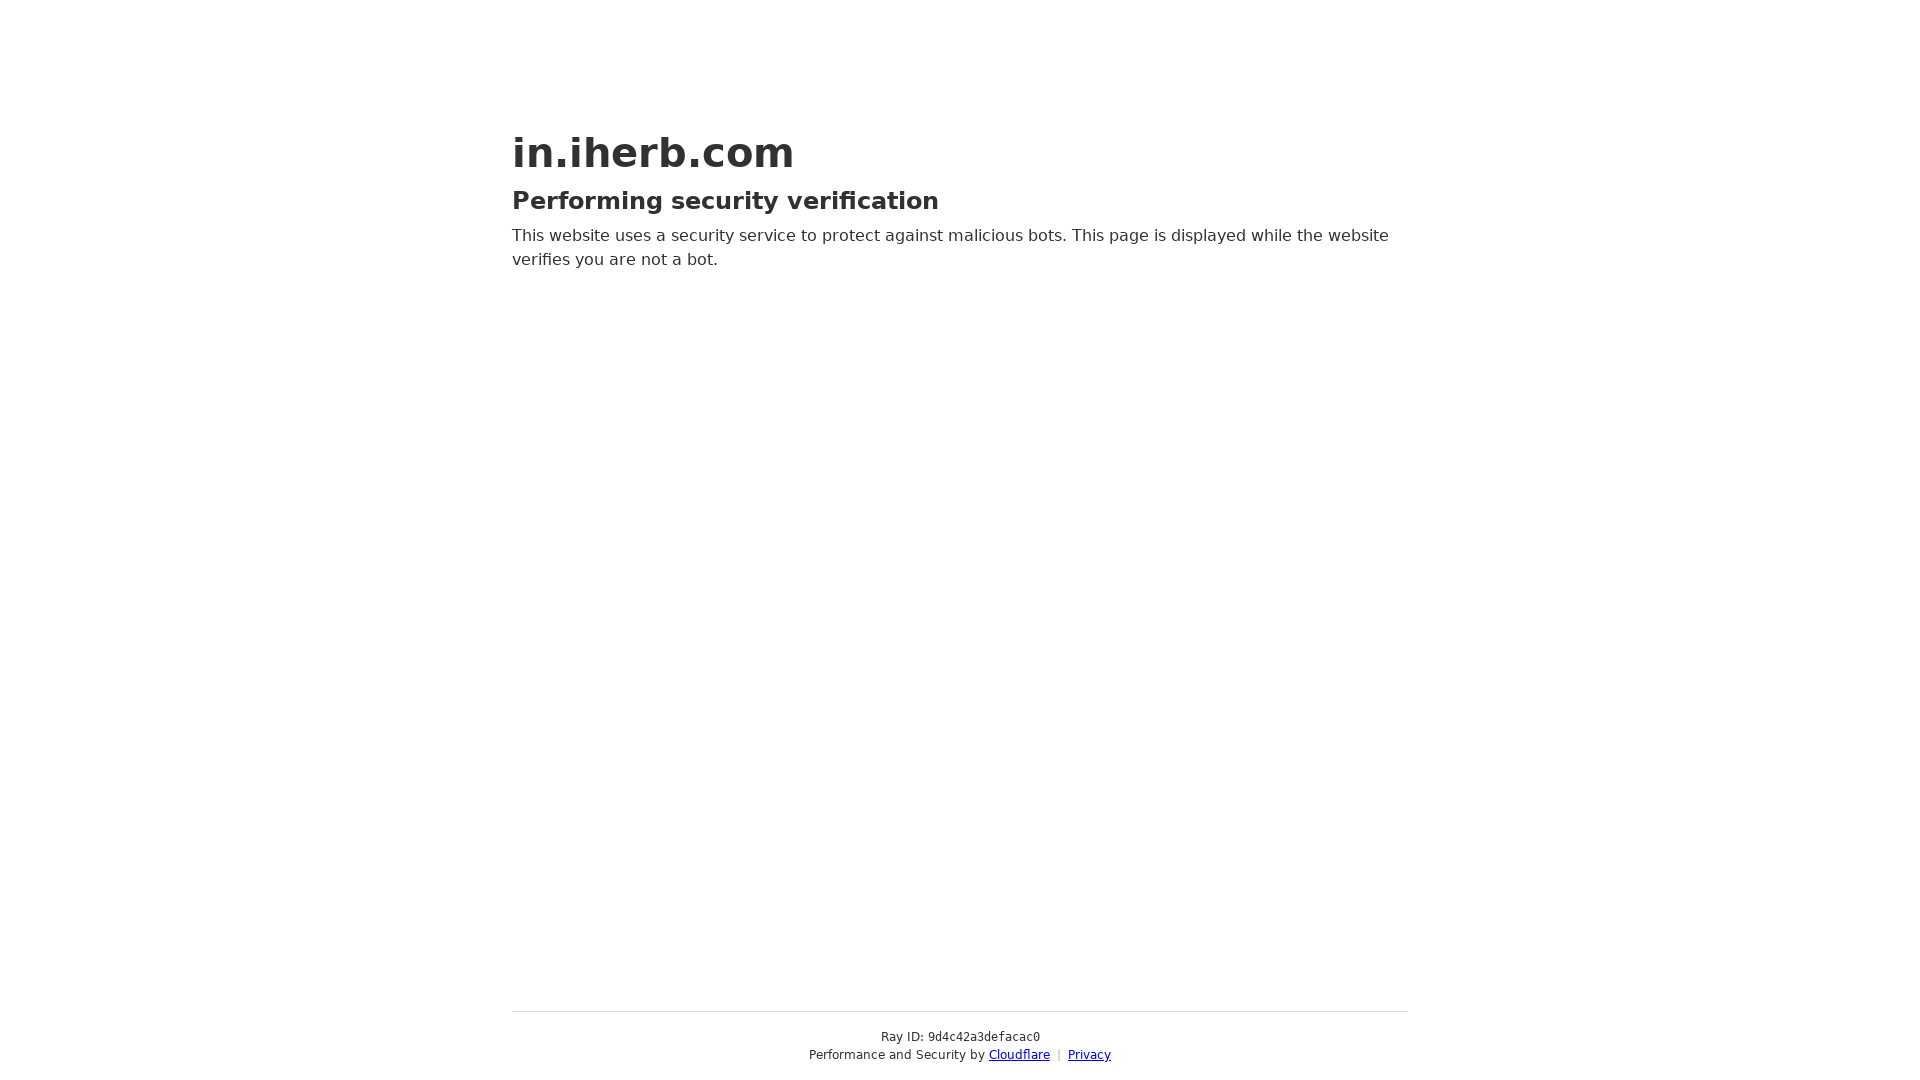

Maximized window again at second URL
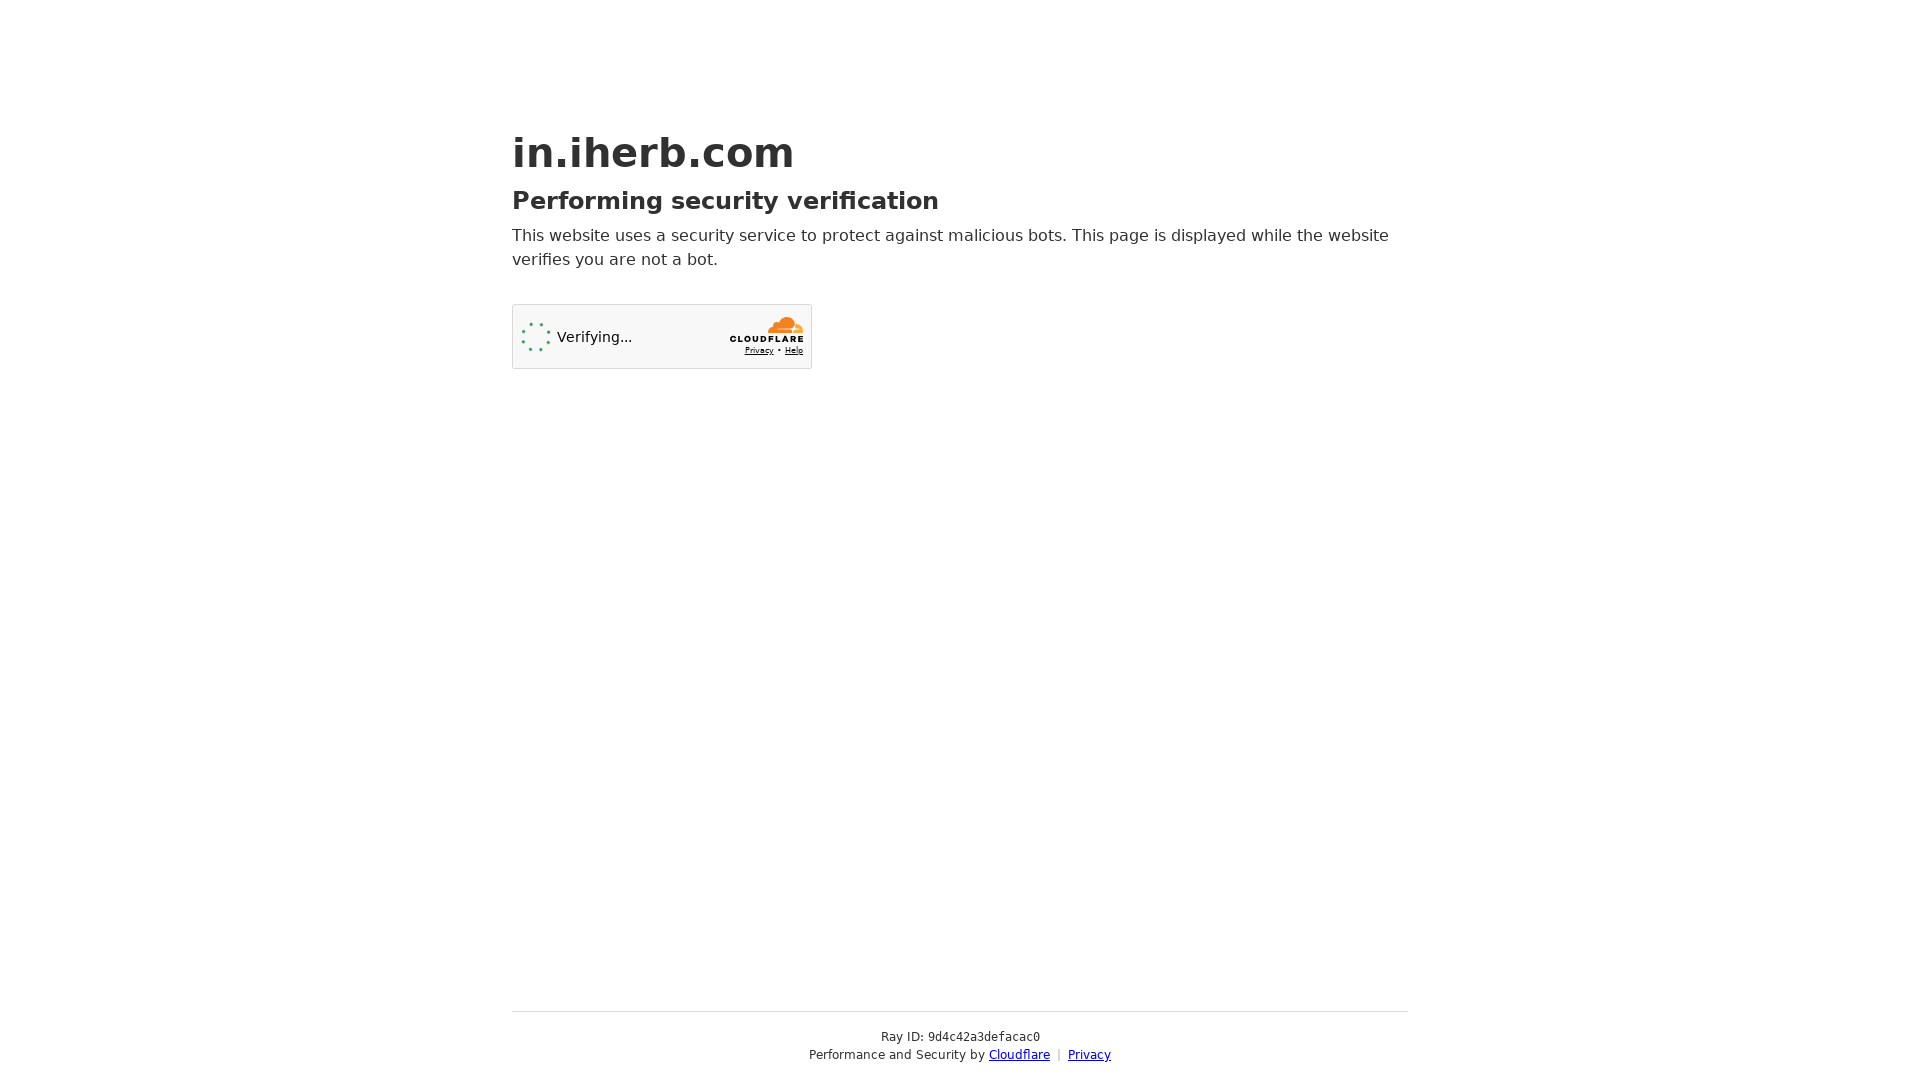

Waited for second page to load completely
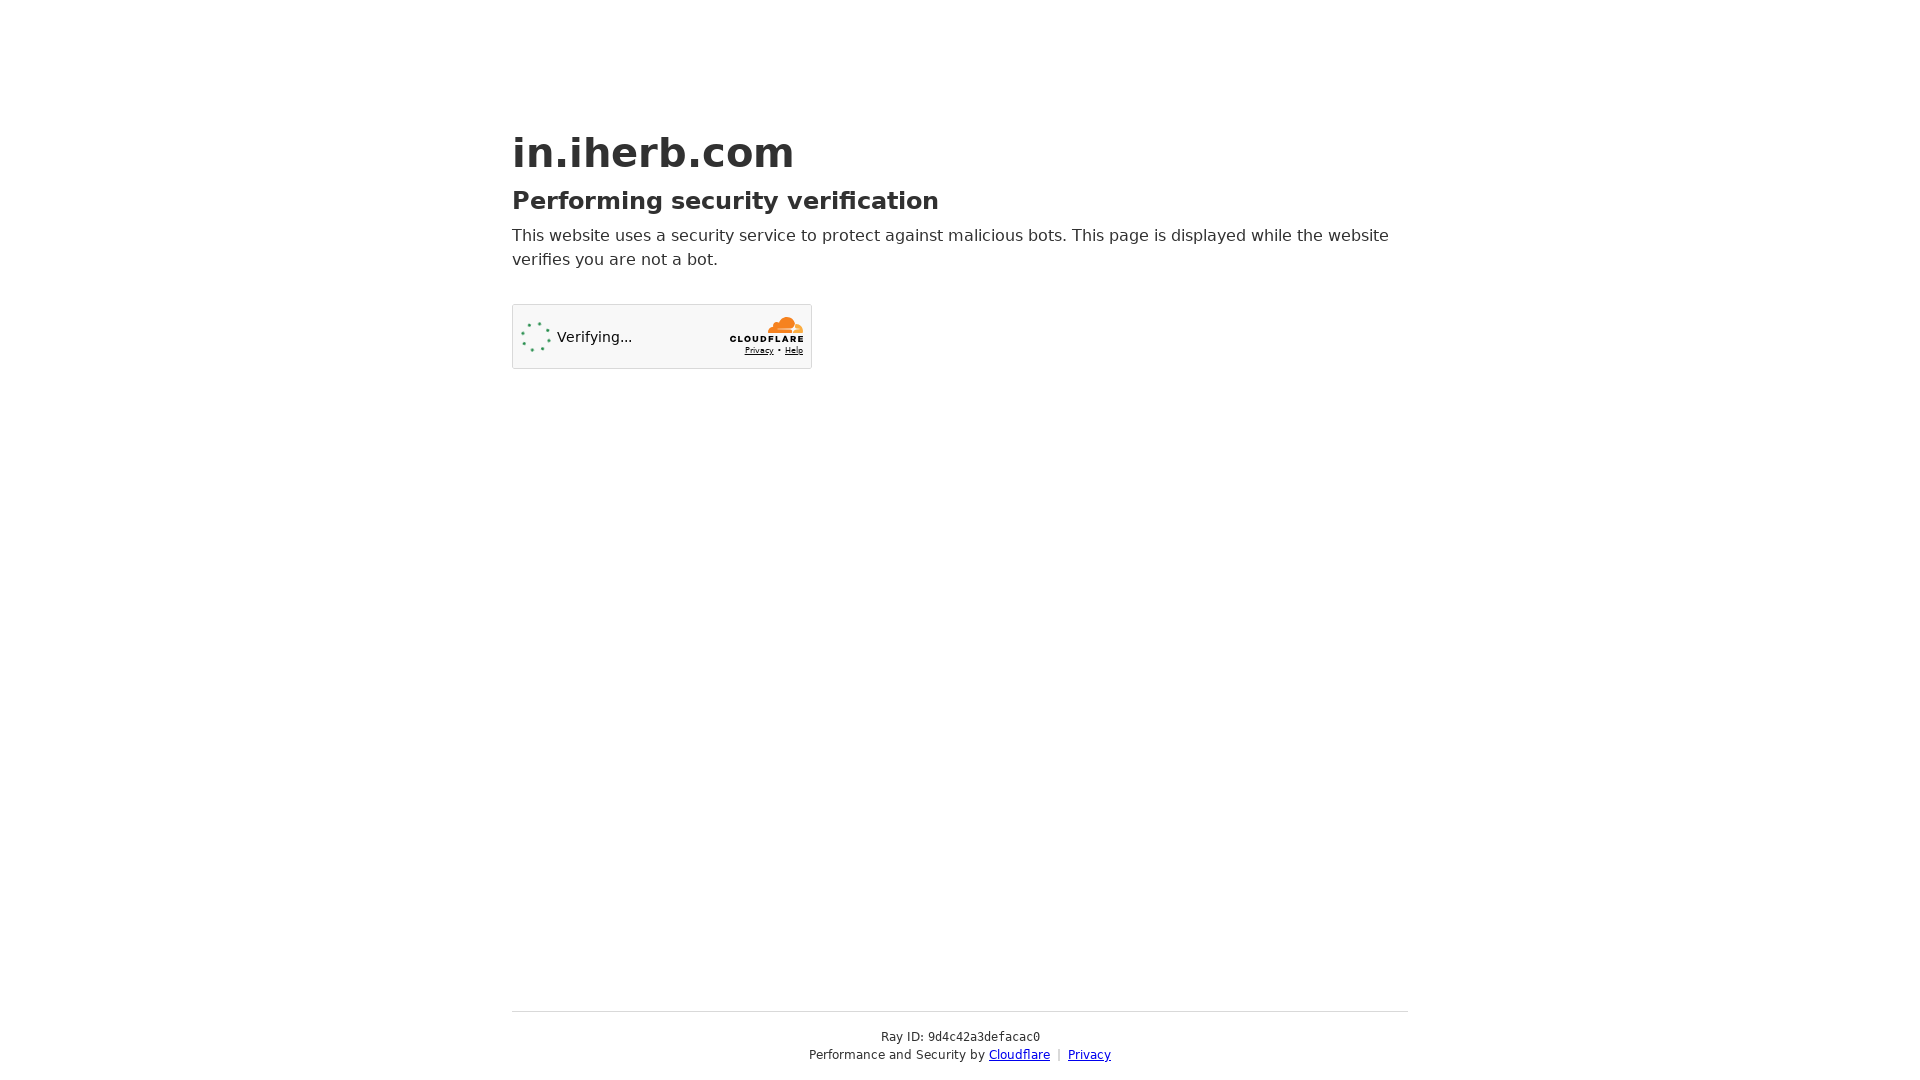

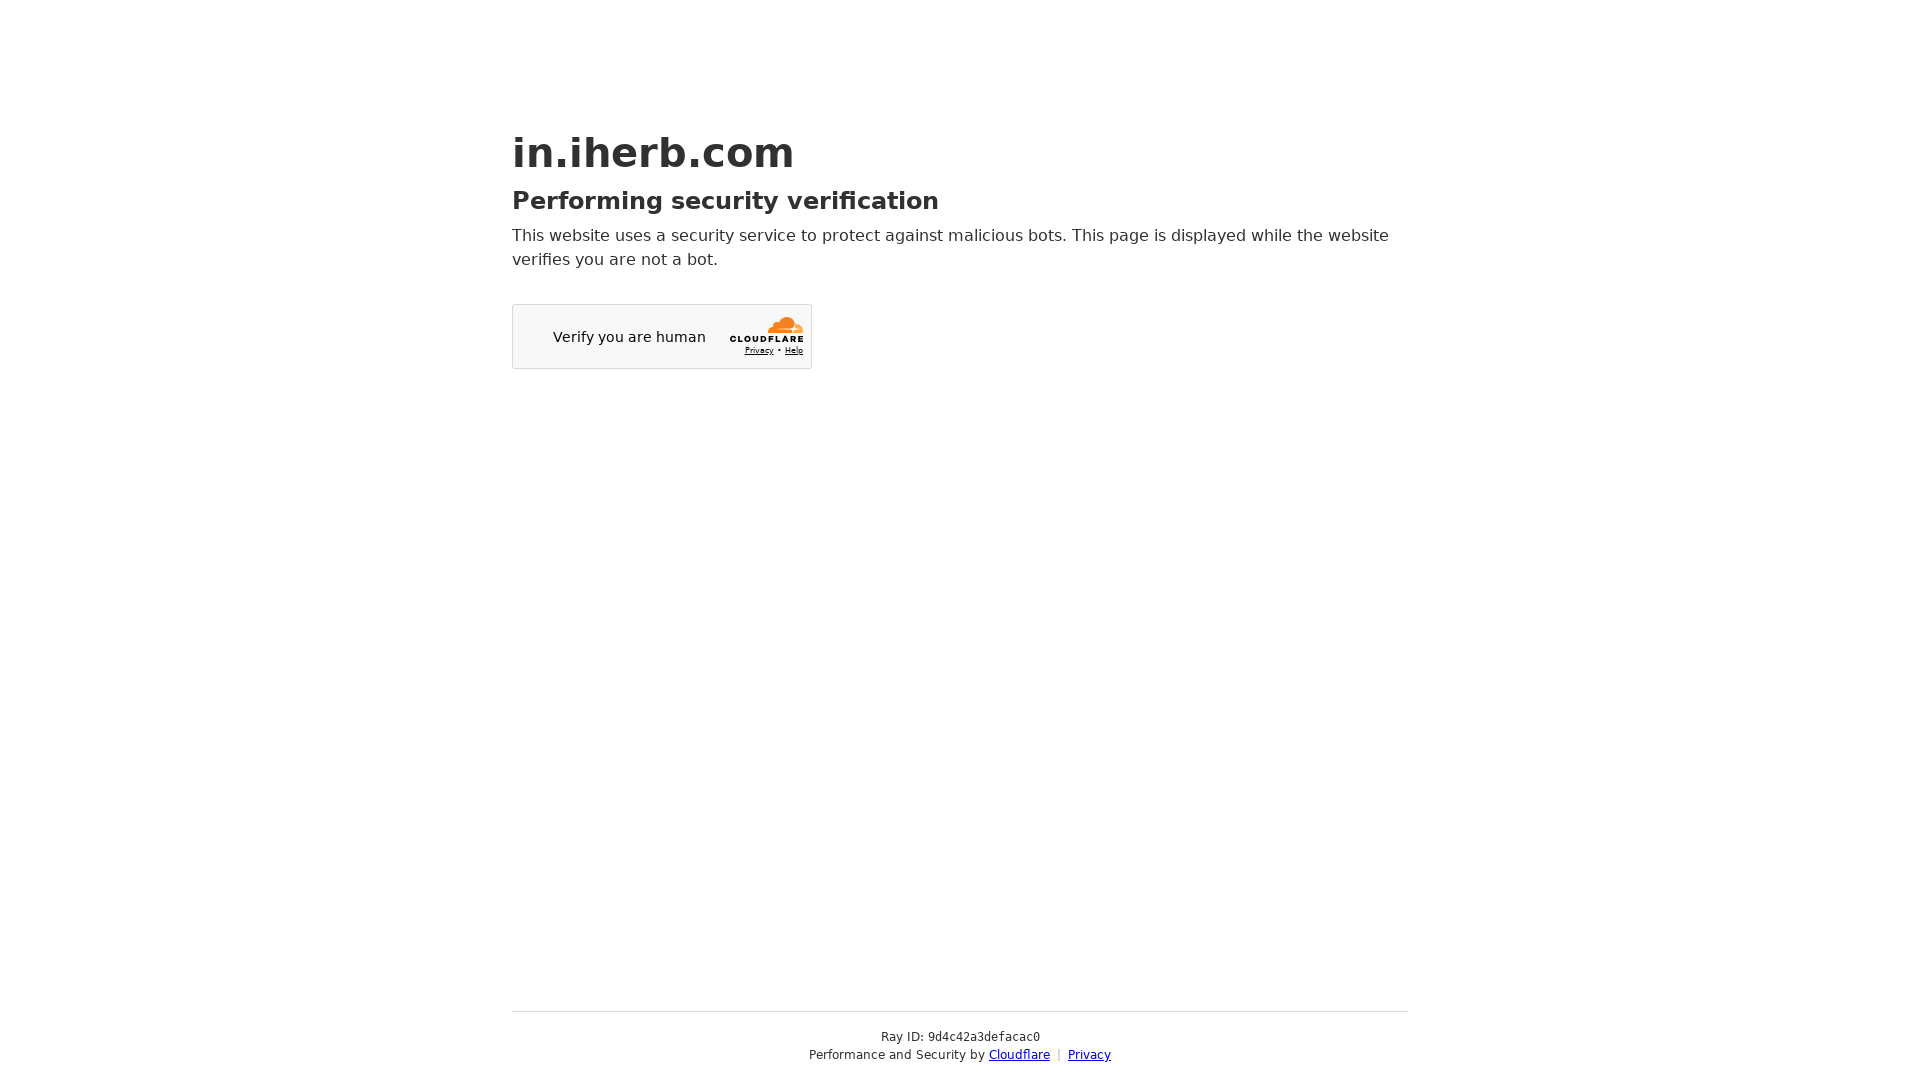